Tests that clicking the hamburger menu reveals the navigation links

Starting URL: https://hammadrashid1997.github.io/Portfolio/

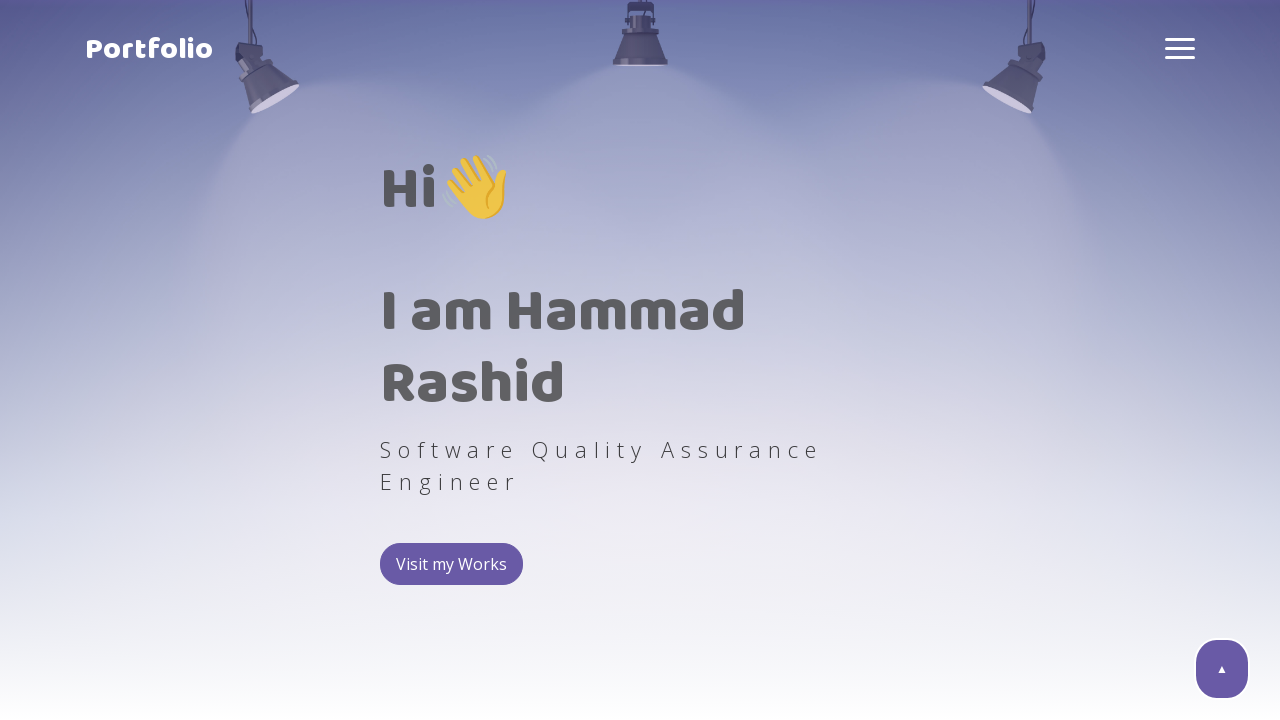

Waited for hamburger menu box to be present
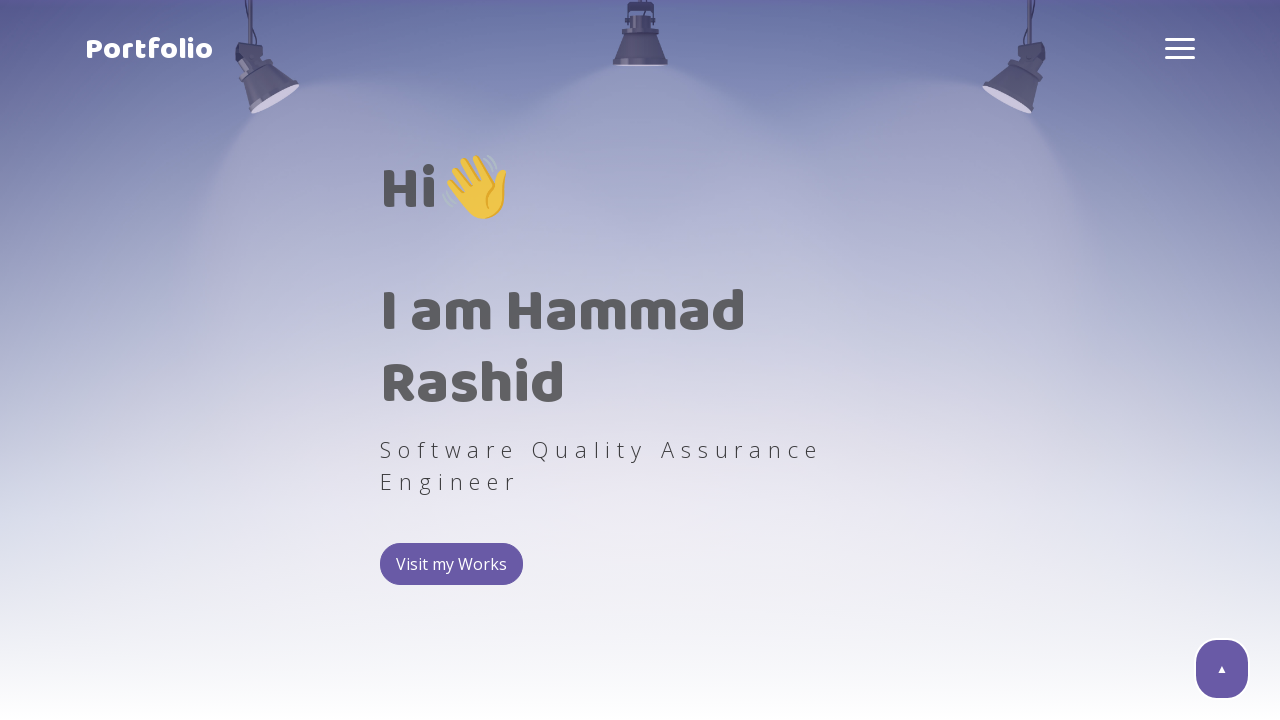

Clicked the hamburger menu button at (1180, 48) on .hamburger-box
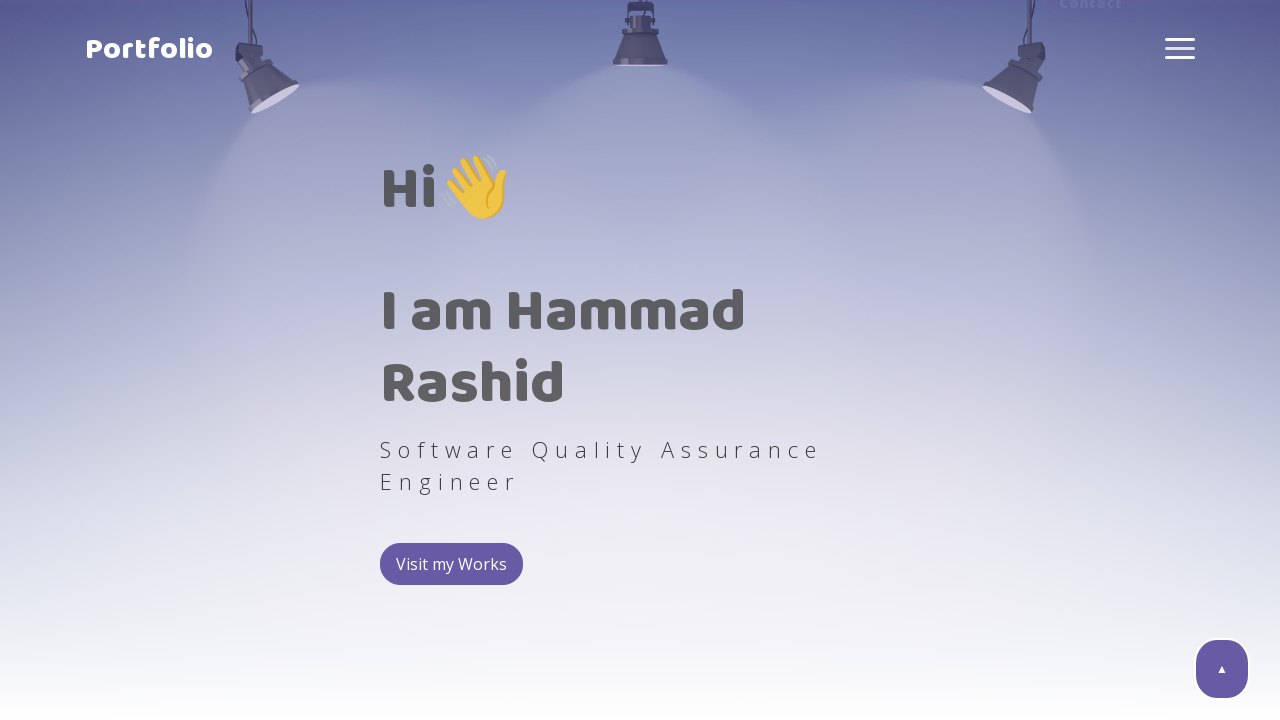

Verified hamburger menu is now active and navigation links are visible
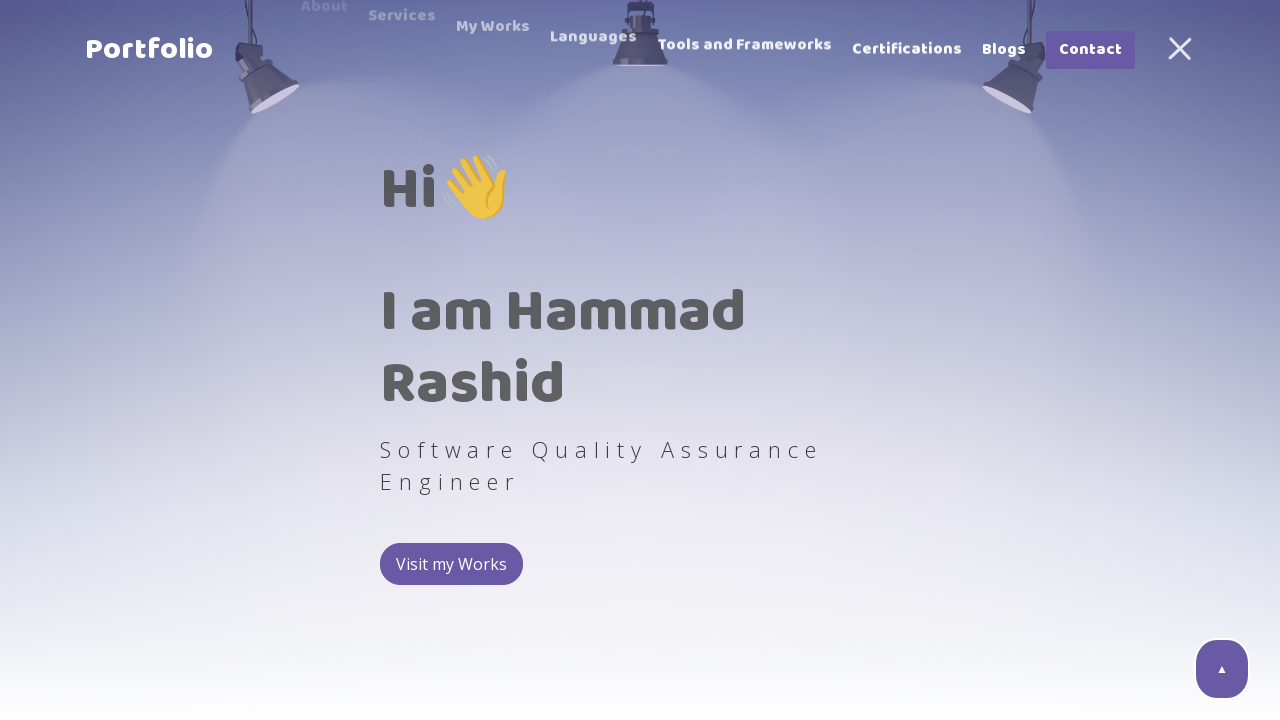

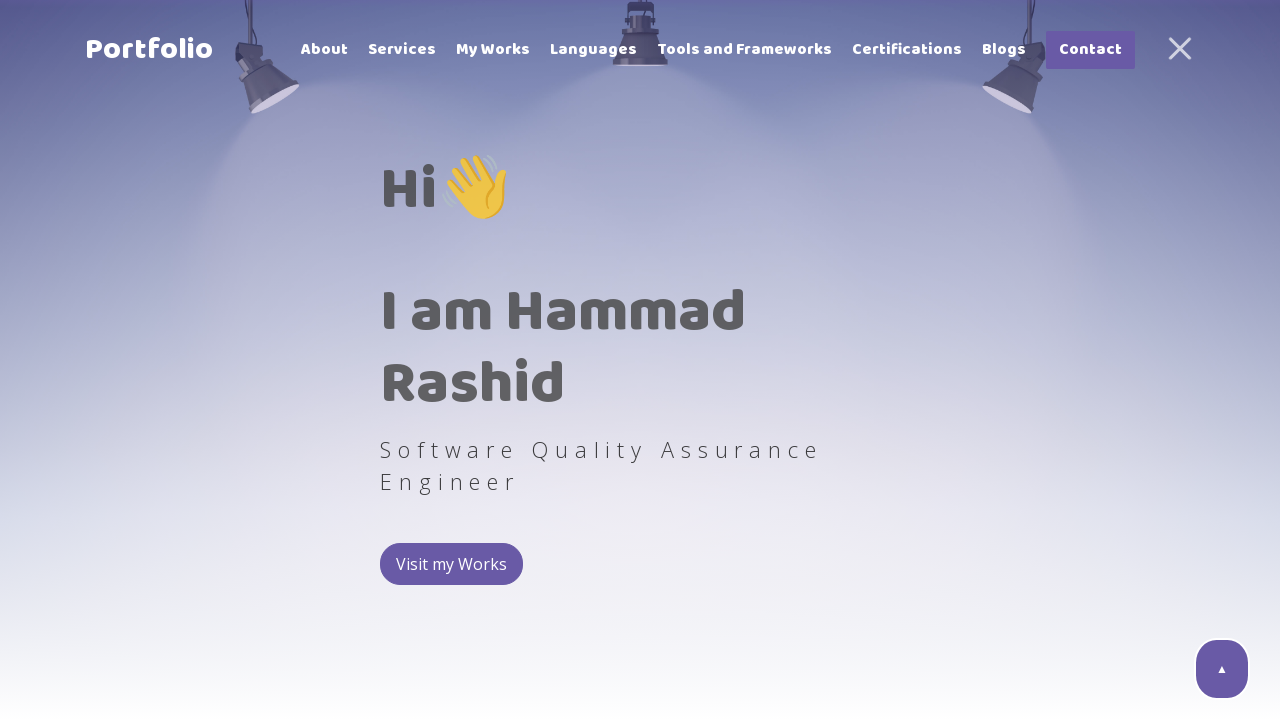